Solves a math problem on the page by calculating a logarithmic expression, entering the answer, selecting checkboxes and radio buttons, then submitting the form

Starting URL: https://suninjuly.github.io/math.html

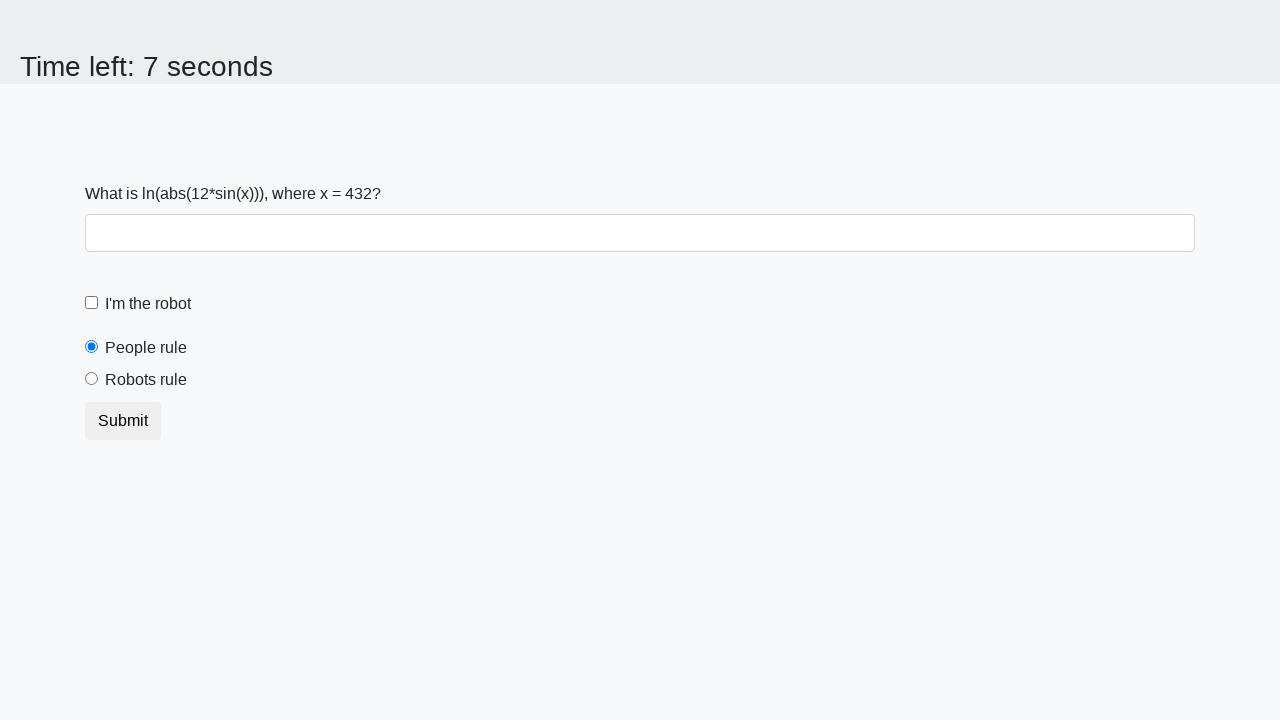

Located the input value element on the page
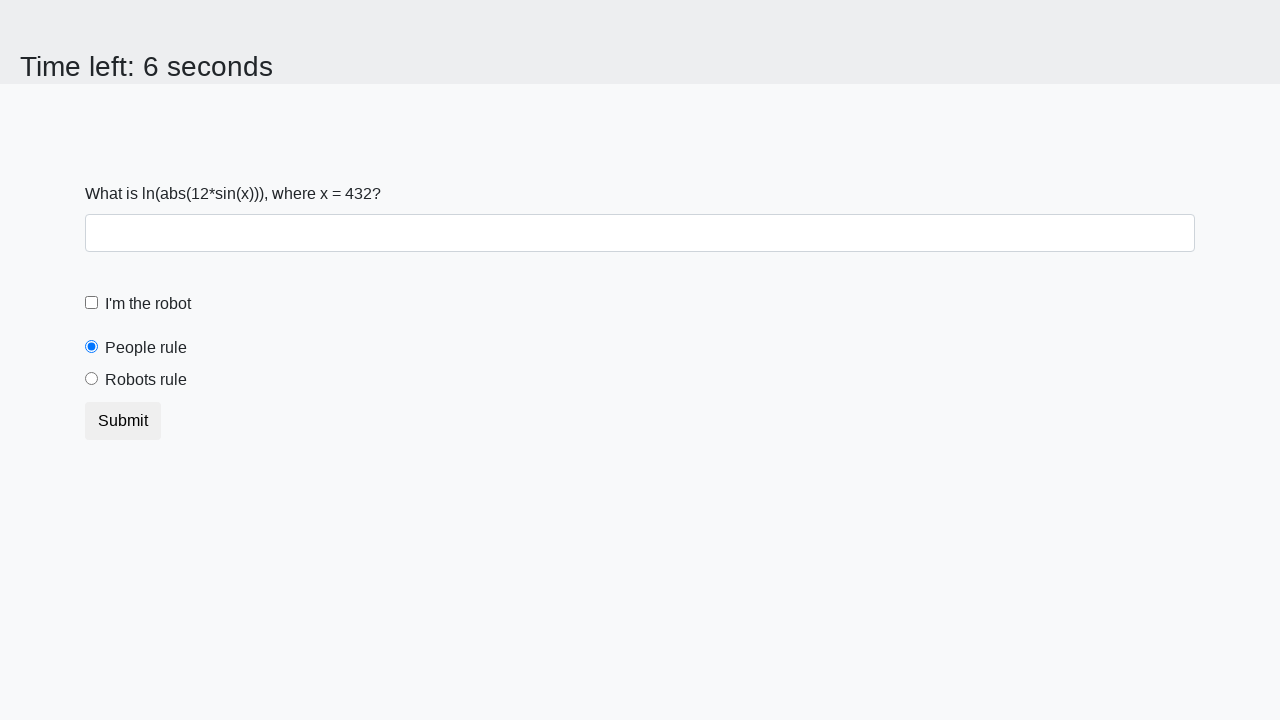

Extracted value from page: 432
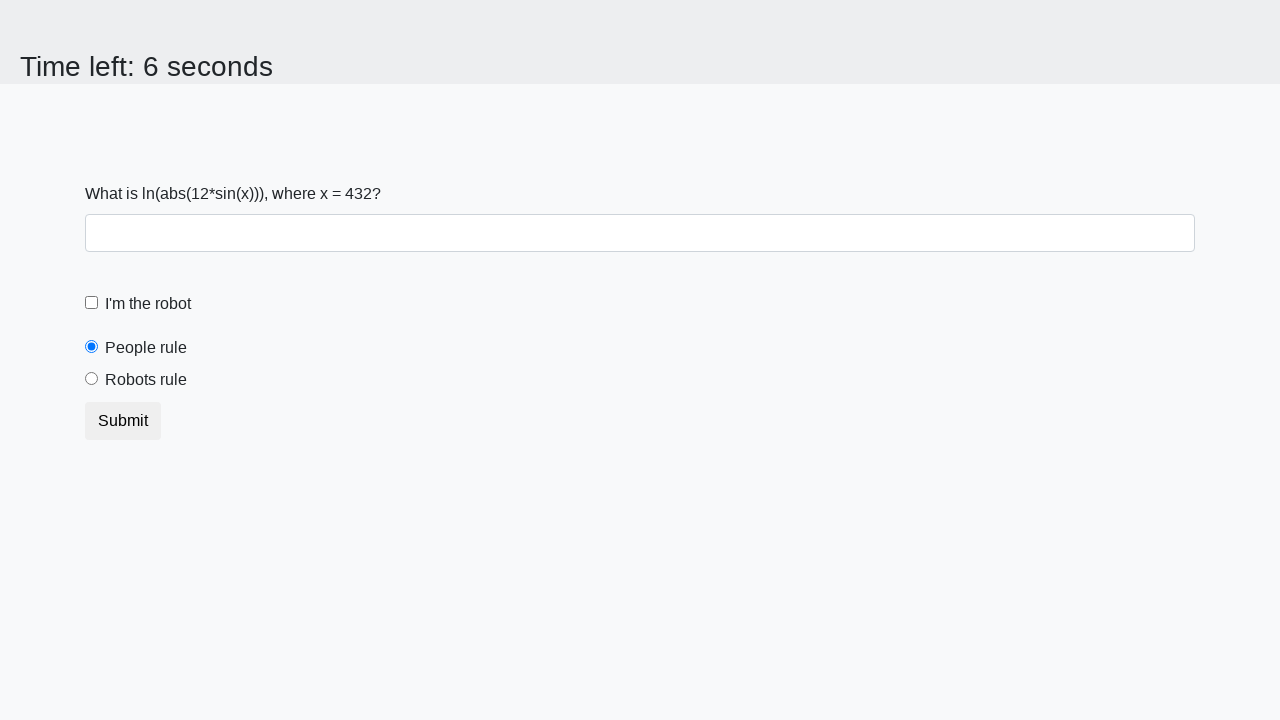

Calculated logarithmic expression result: 2.4844257585826637
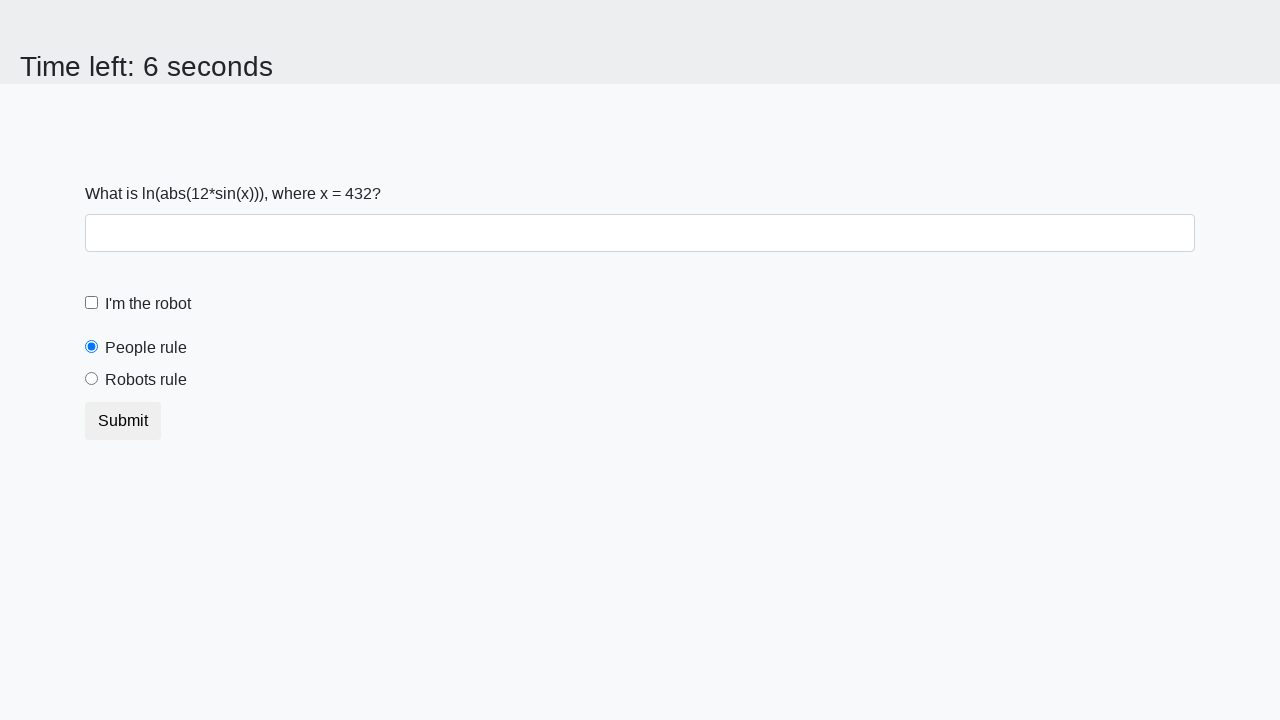

Filled answer field with calculated value: 2.4844257585826637 on div.form-group input#answer
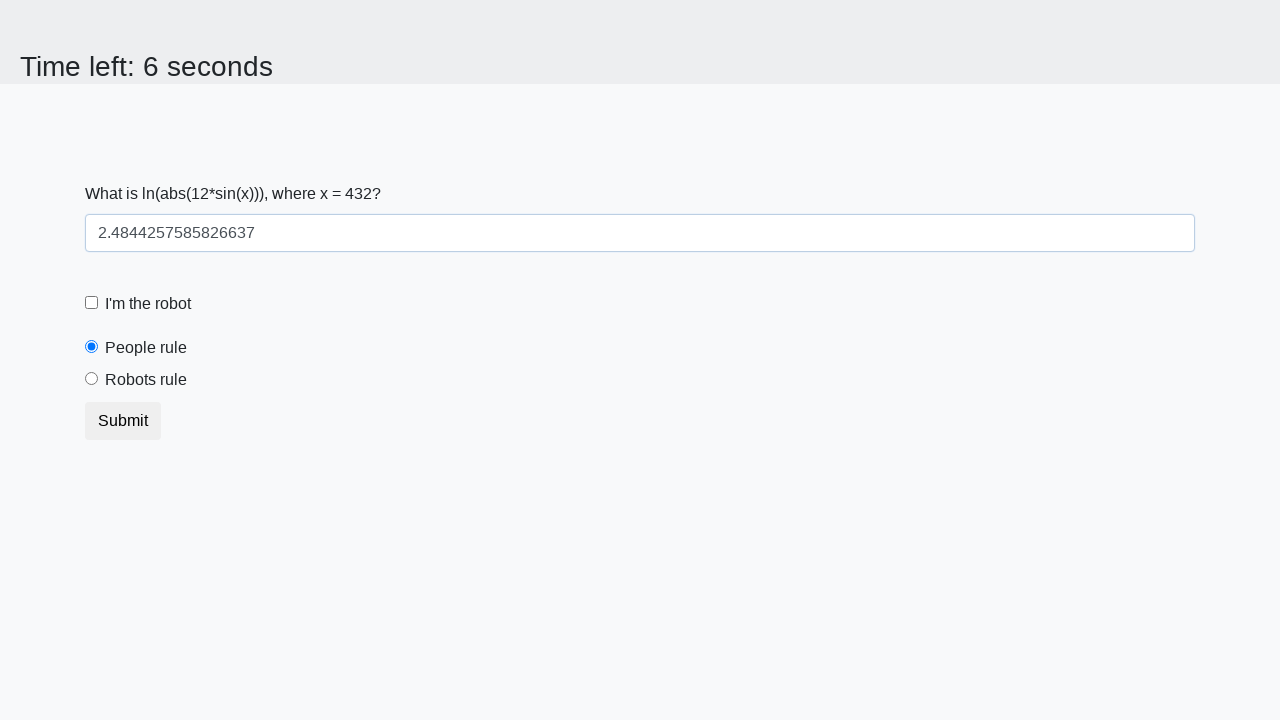

Checked the checkbox at (92, 303) on div.form-check-custom input[type=checkbox]
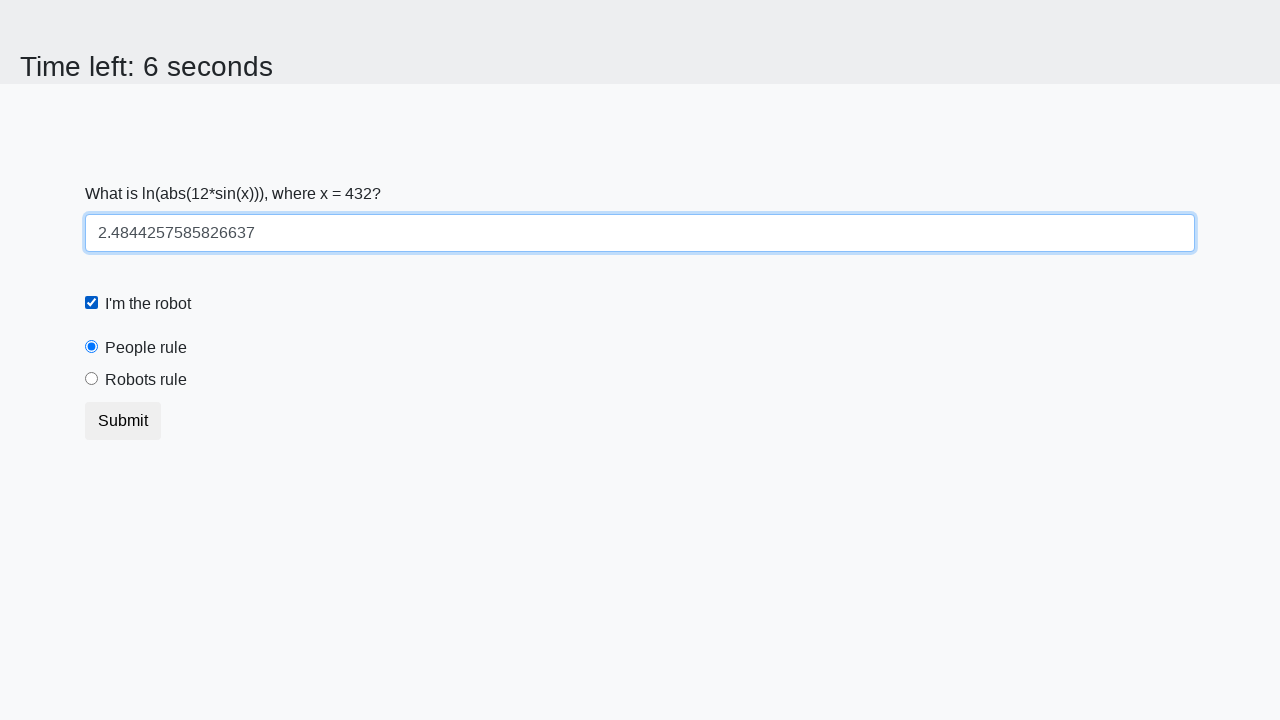

Selected the 'robotsRule' radio button at (92, 379) on div.form-check input#robotsRule
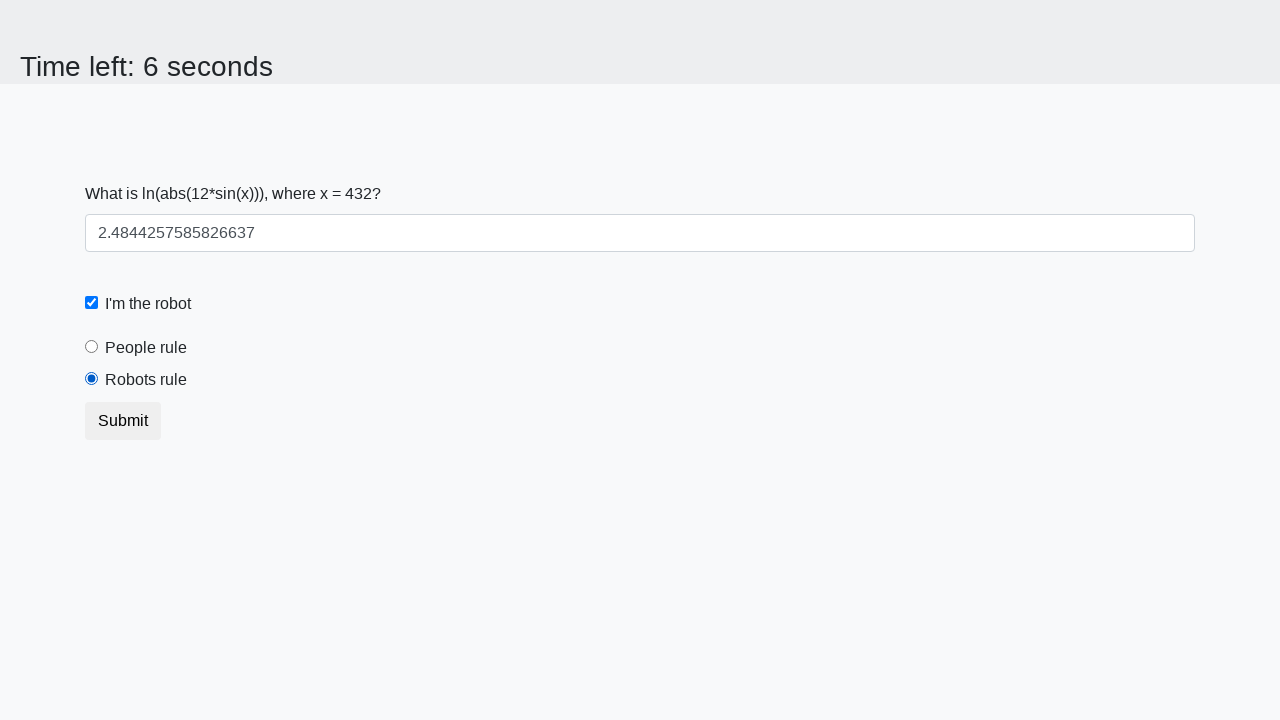

Submitted the form at (123, 421) on button[type=submit]
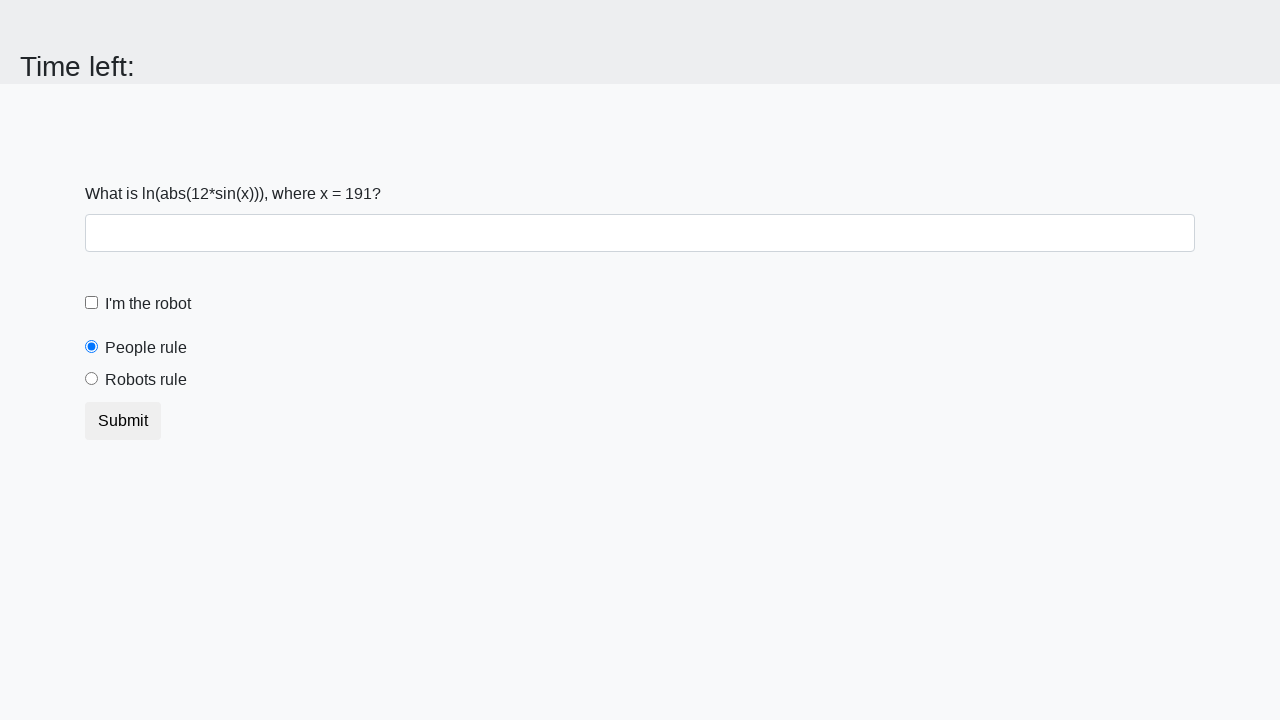

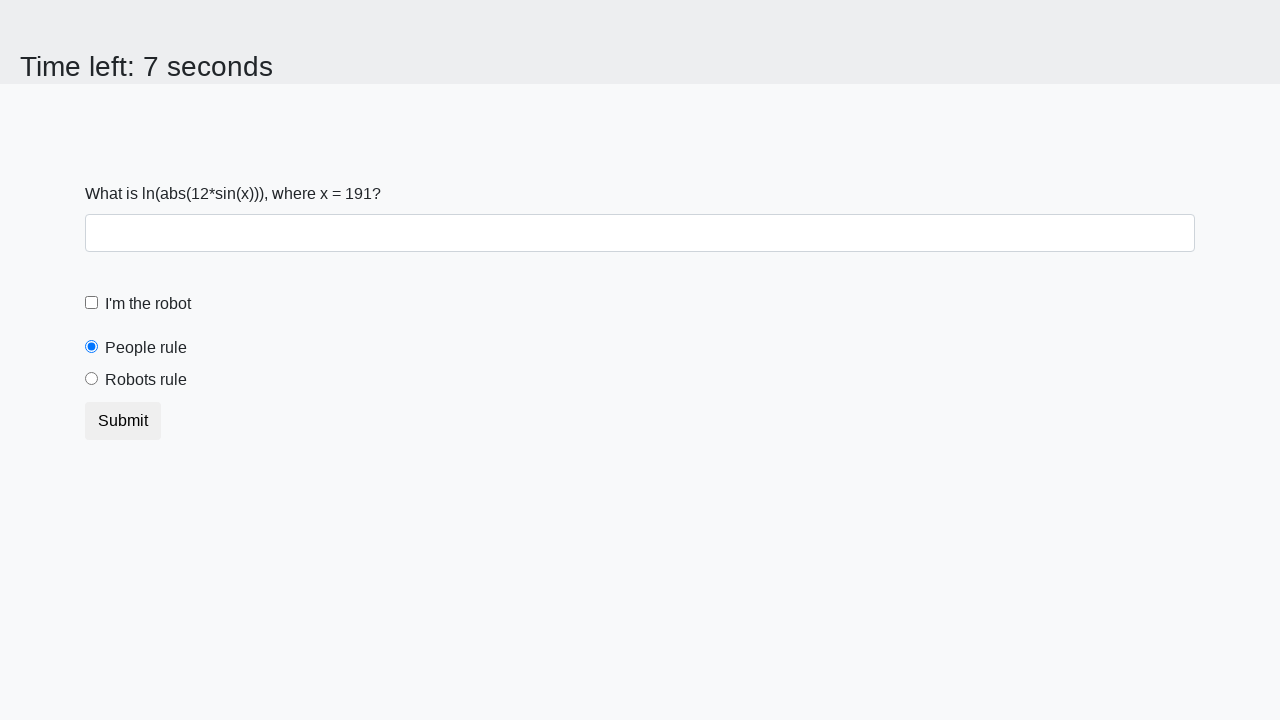